Validates phone products category by clicking on Phones category and verifying products are displayed

Starting URL: https://www.demoblaze.com/

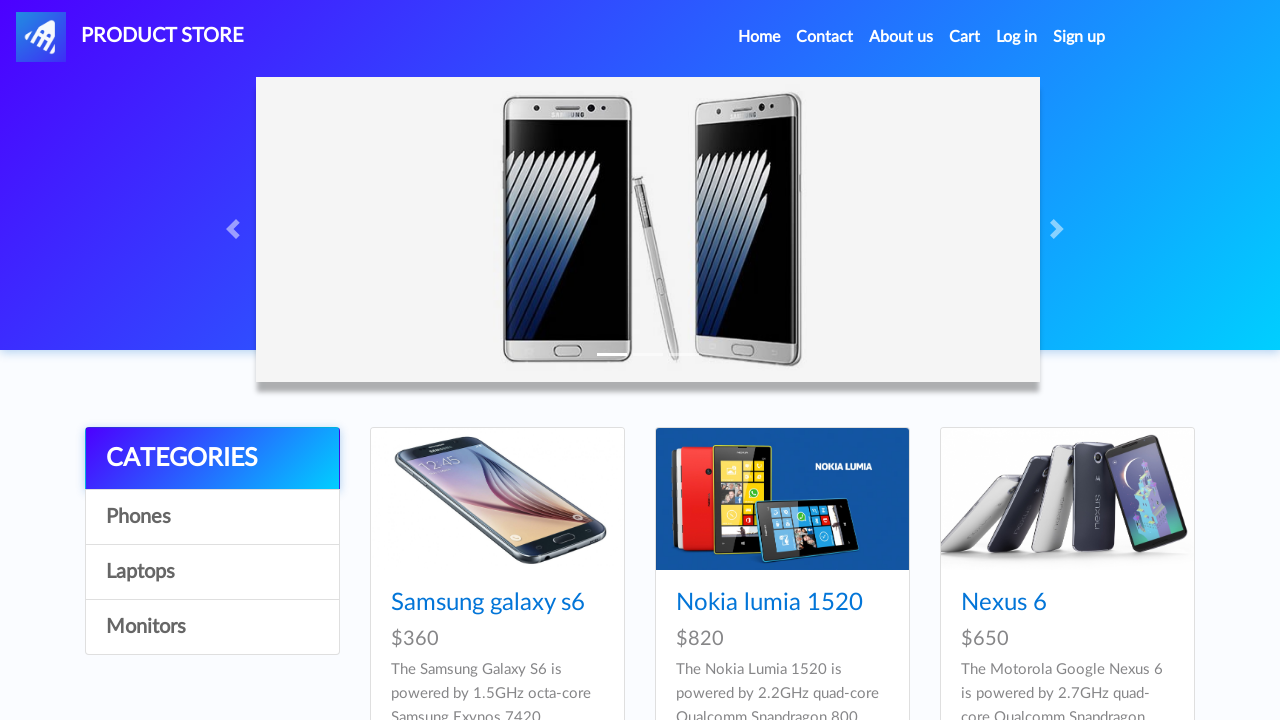

Clicked on Phones category at (212, 517) on a:has-text('Phones')
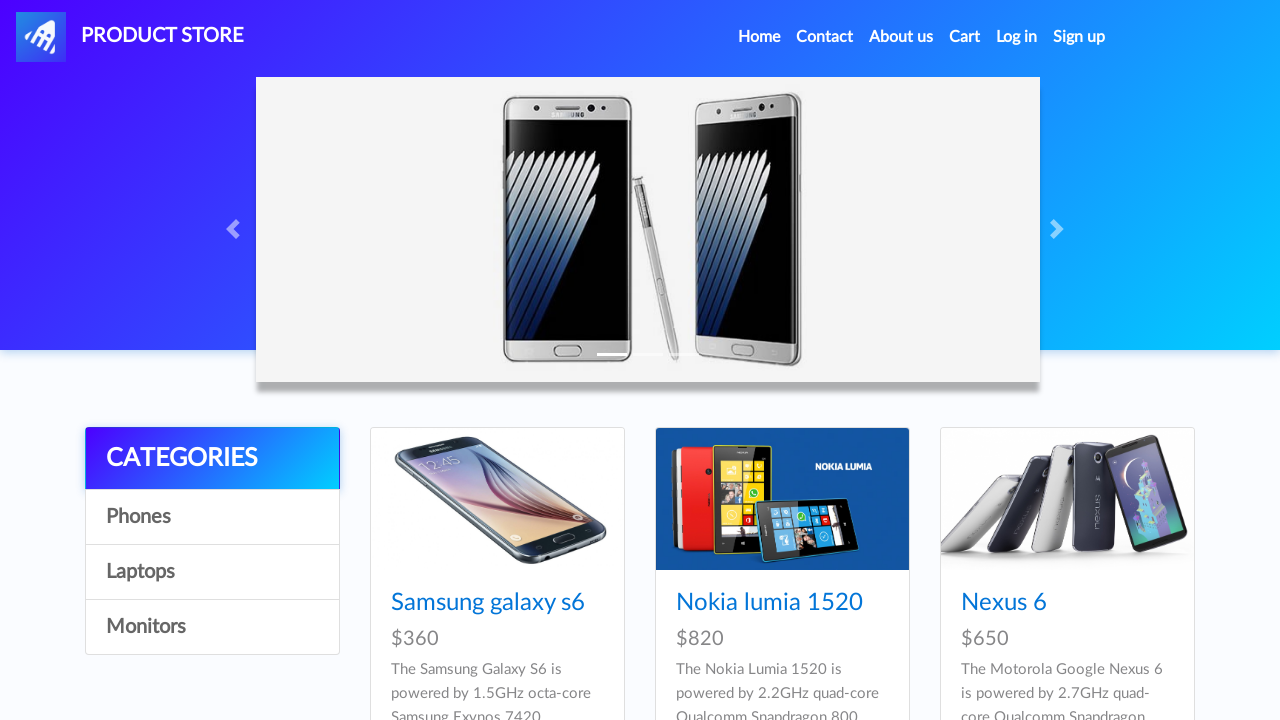

Waited for products to load
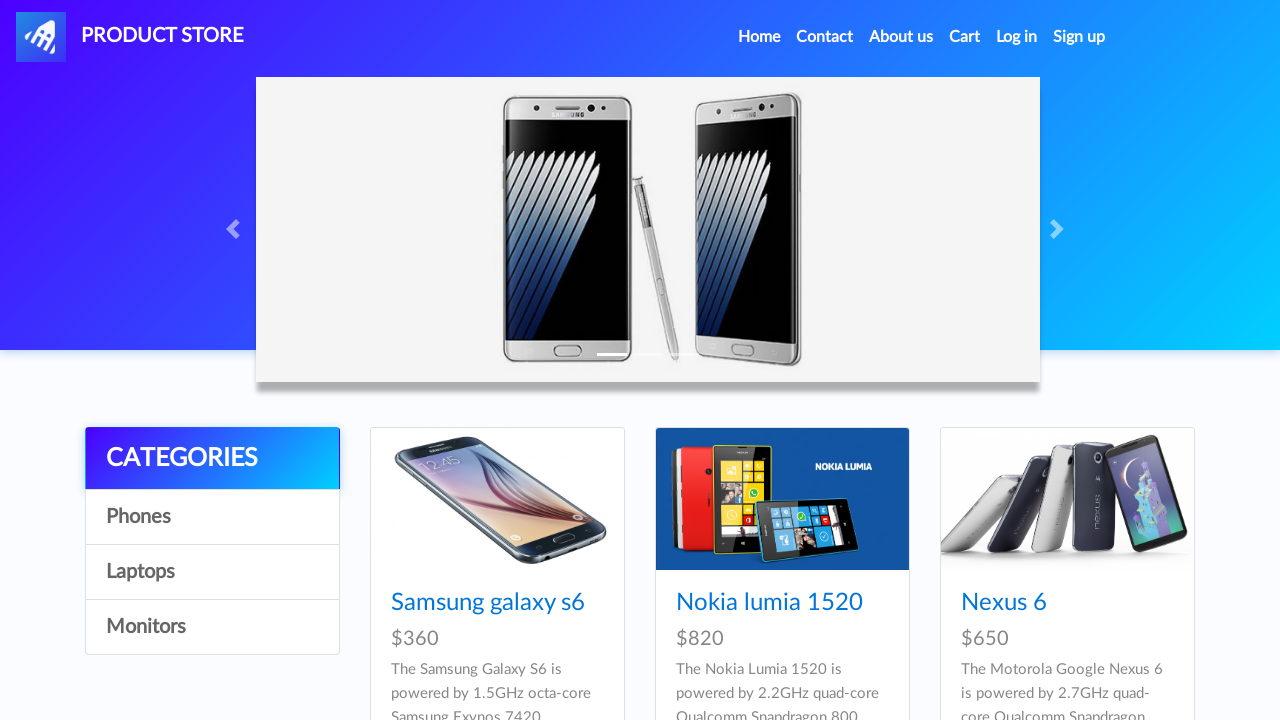

Phone product cards loaded
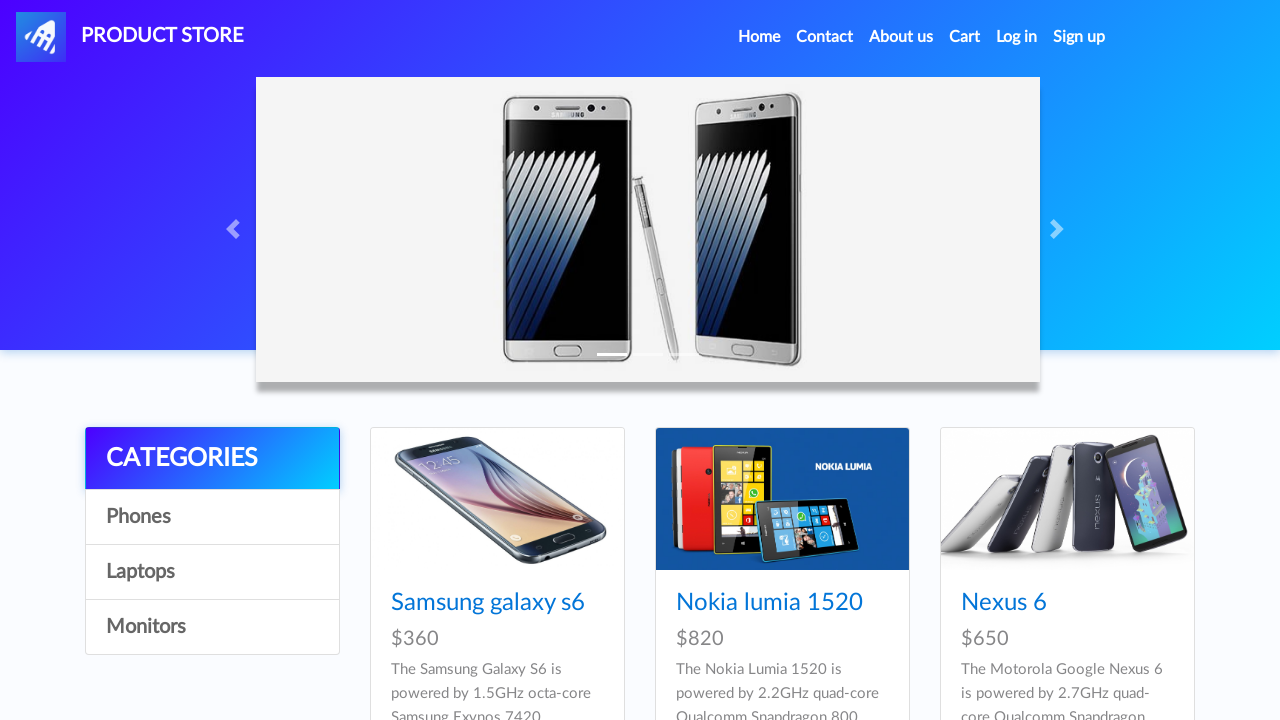

Retrieved 7 phone products
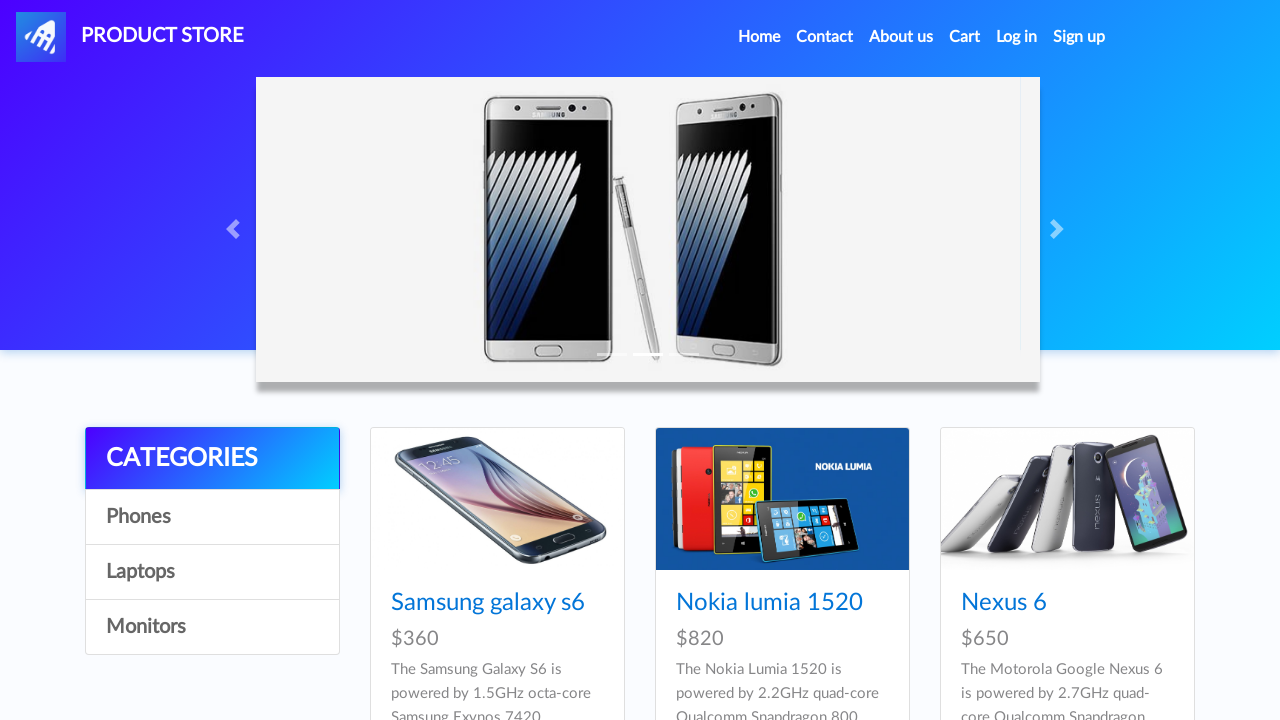

Verified phone products are displayed (assertion passed)
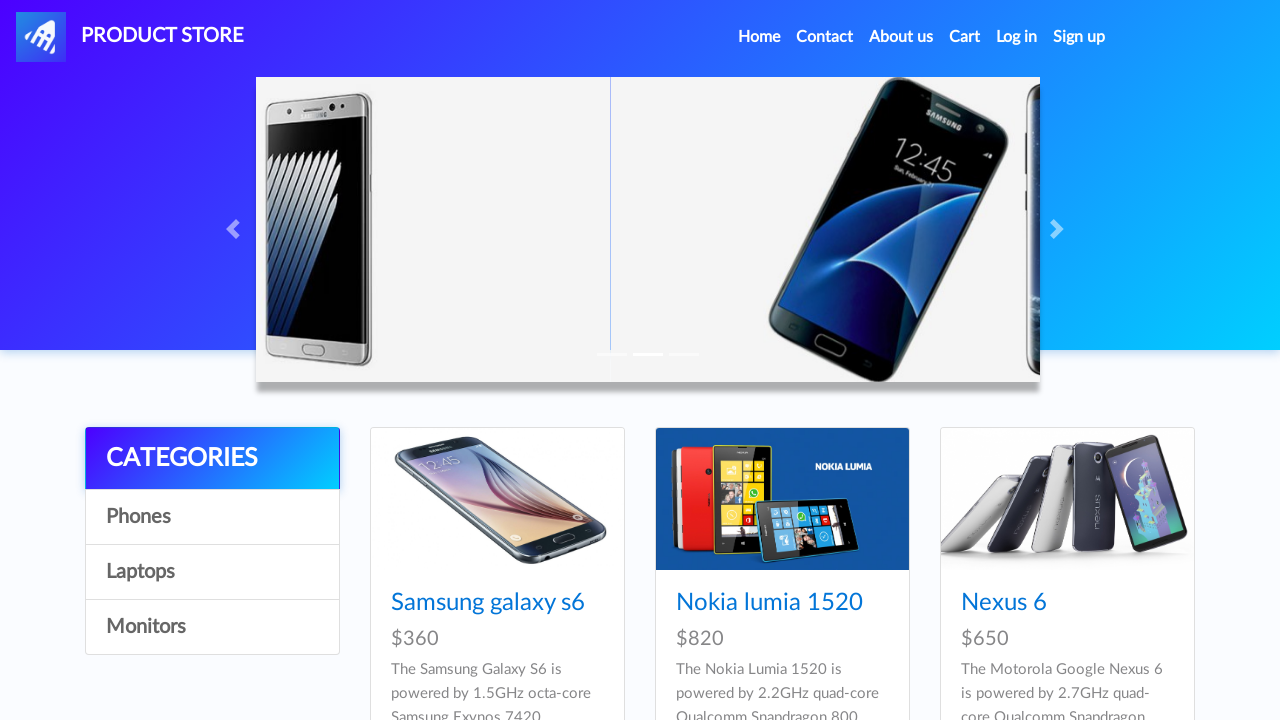

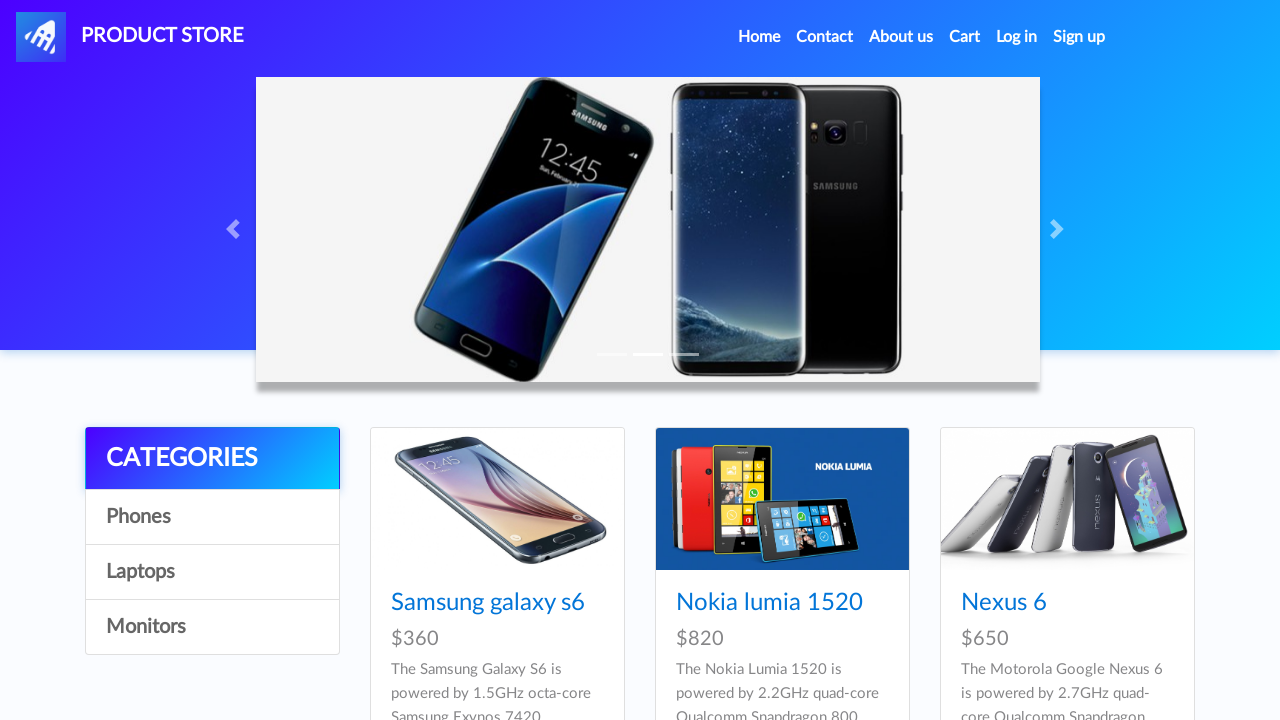